Tests filling out a Google Form with property listing information (address, price, and link) and submitting it

Starting URL: https://forms.gle/jU2Uz4RSrQWn24Zq5

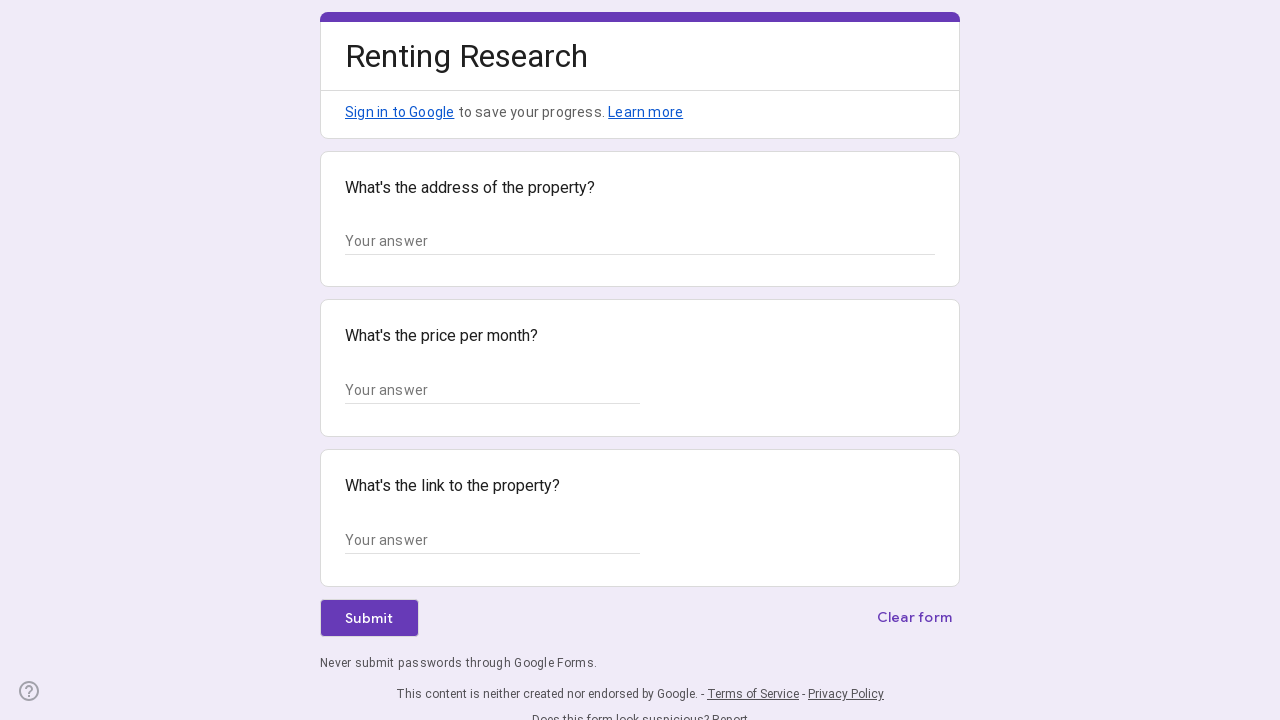

Waited for form to load - textarea element found
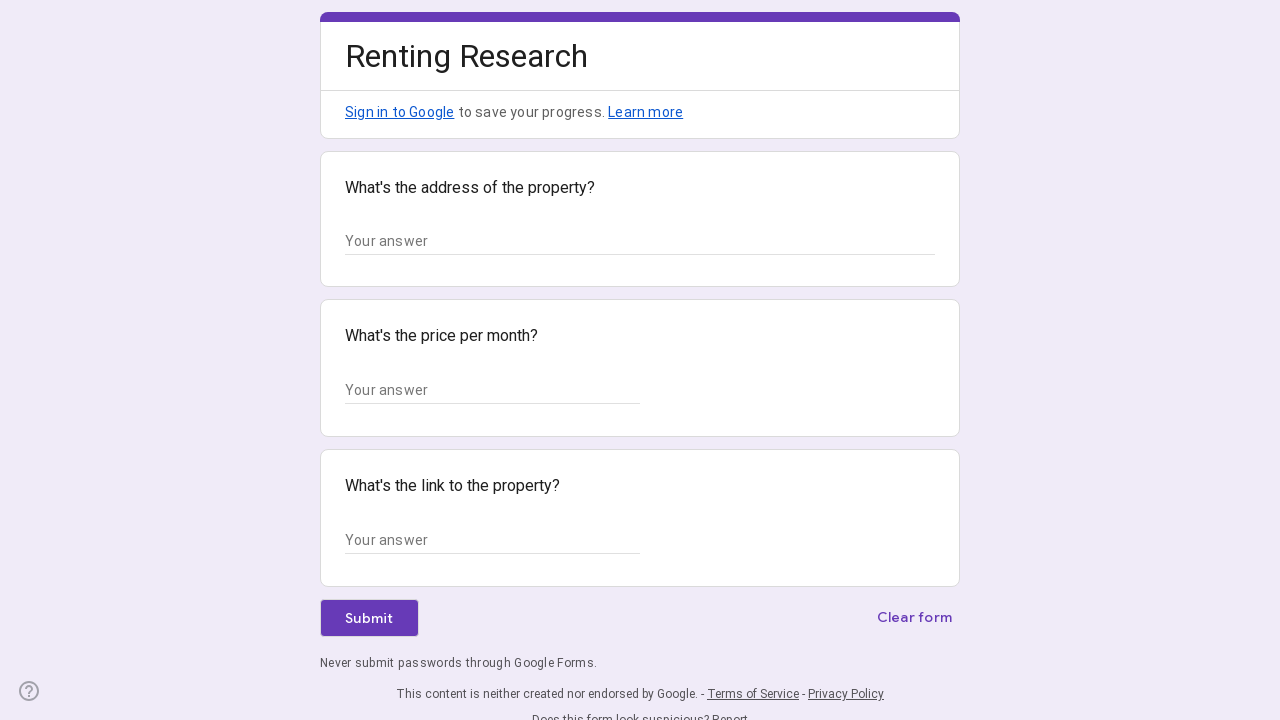

Filled address field with '1234 Oak Street, Texas City, TX 77590' on //*[@id="mG61Hd"]/div[2]/div/div[2]/div[1]/div/div/div[2]/div/div[1]/div[2]/text
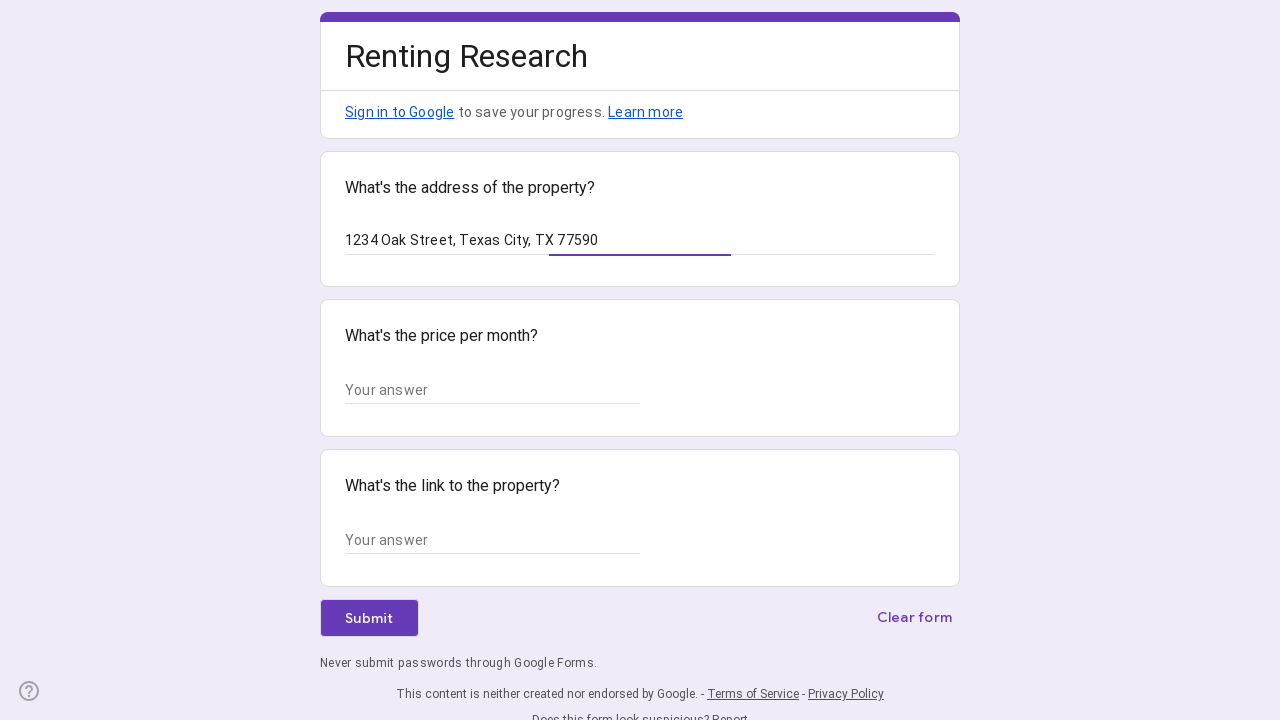

Filled price field with '$250,000' on //*[@id="mG61Hd"]/div[2]/div/div[2]/div[2]/div/div/div[2]/div/div[1]/div/div[1]/
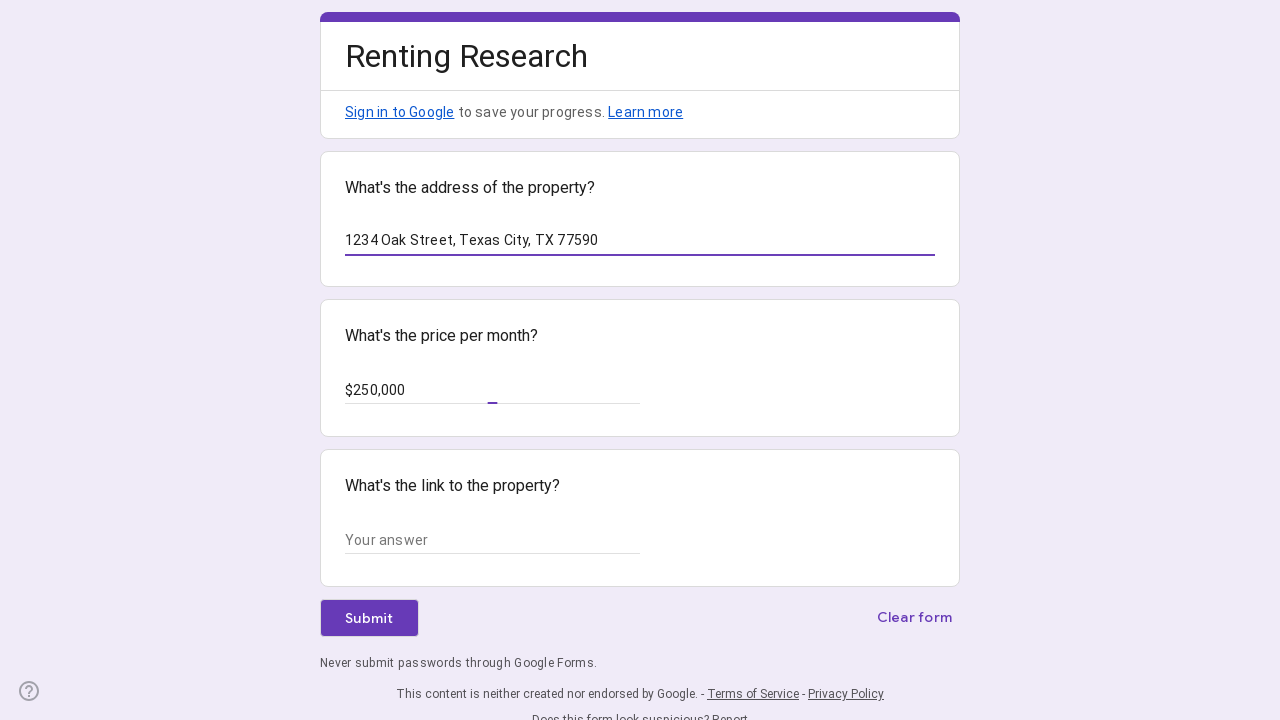

Filled link field with Zillow property URL on //*[@id="mG61Hd"]/div[2]/div/div[2]/div[3]/div/div/div[2]/div/div[1]/div/div[1]/
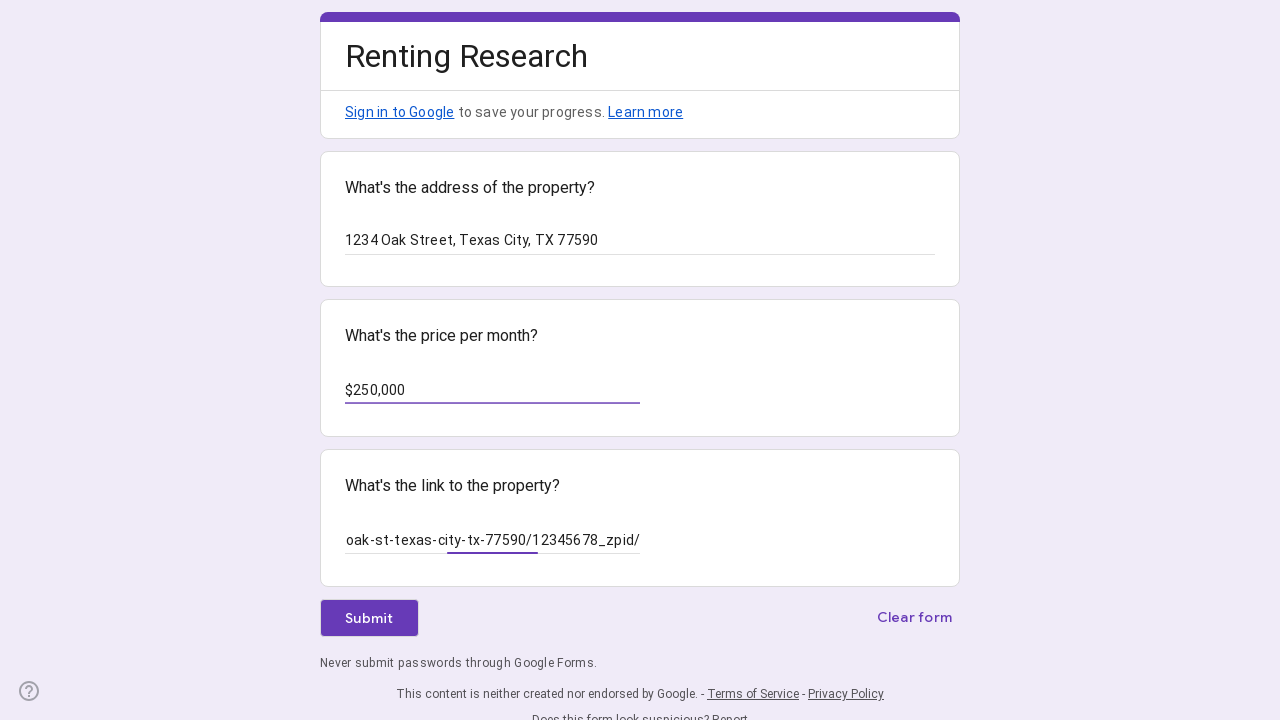

Clicked submit button to submit the form at (369, 618) on xpath=//*[@id="mG61Hd"]/div[2]/div/div[3]/div[1]/div[1]/div
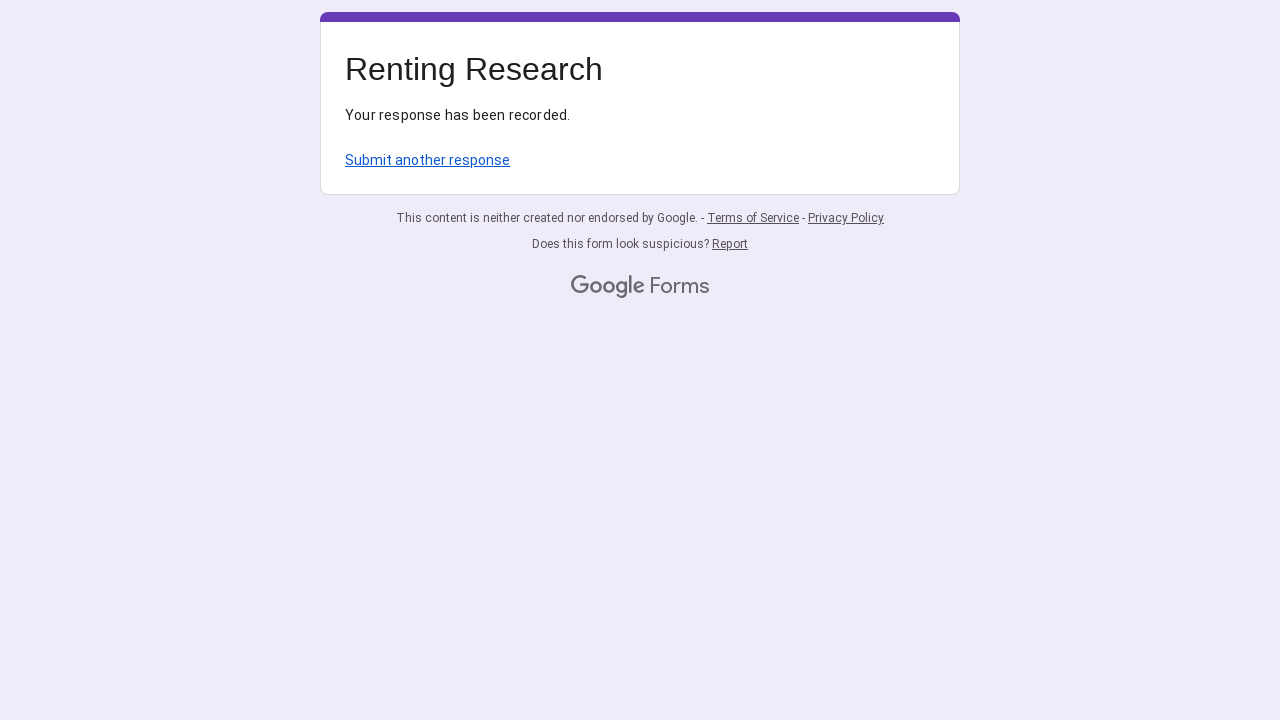

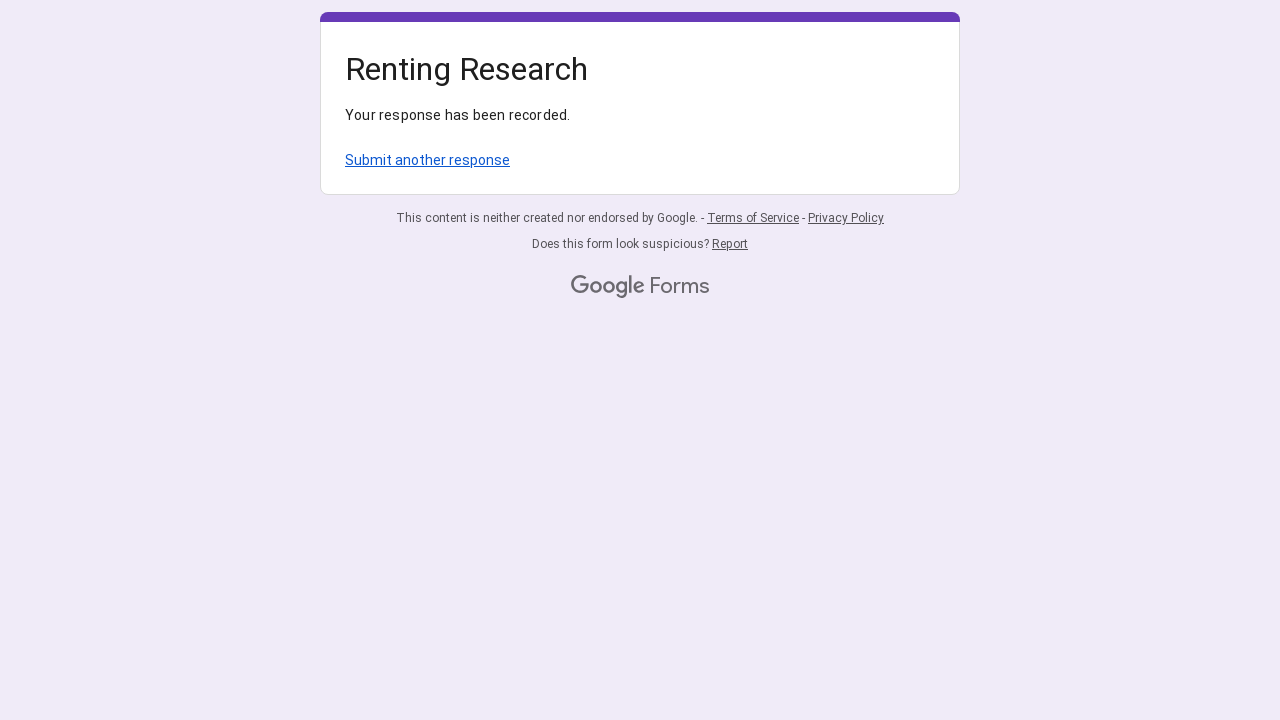